Tests browser navigation commands by visiting Kmart website, navigating to Coles website, then using back, forward, and refresh navigation actions.

Starting URL: https://www.kmart.com.au/

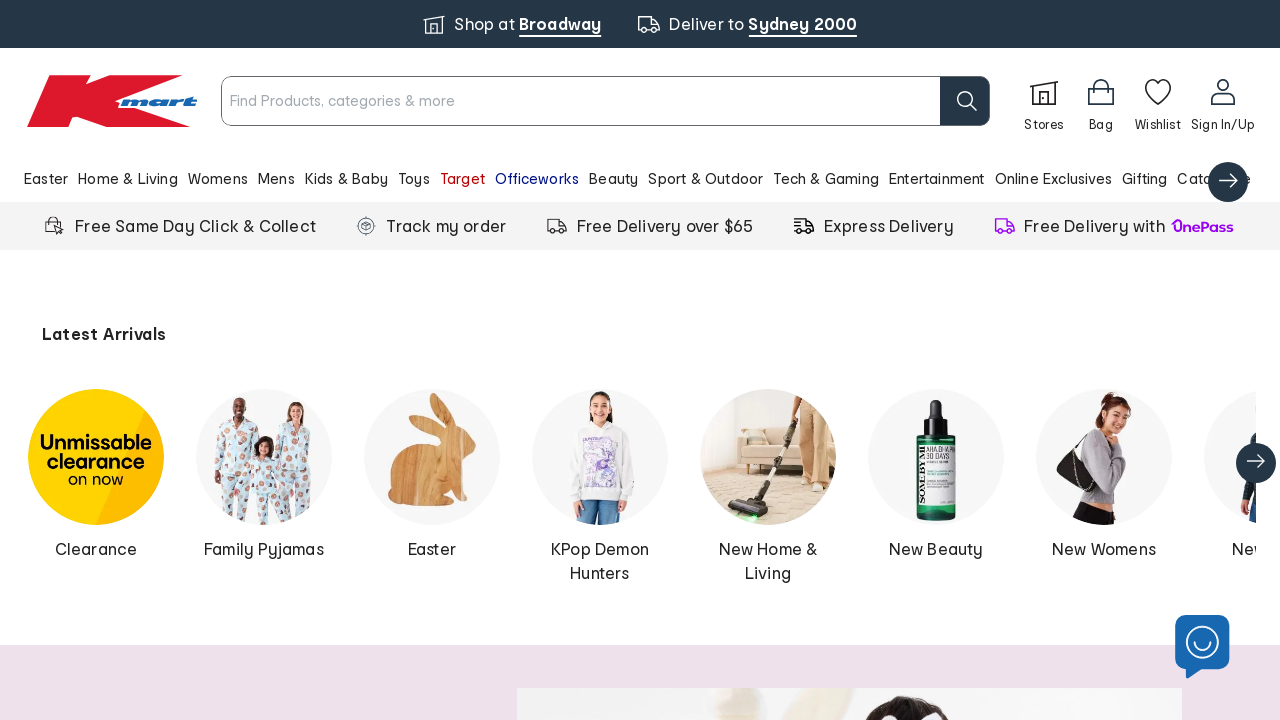

Retrieved page title from Kmart website
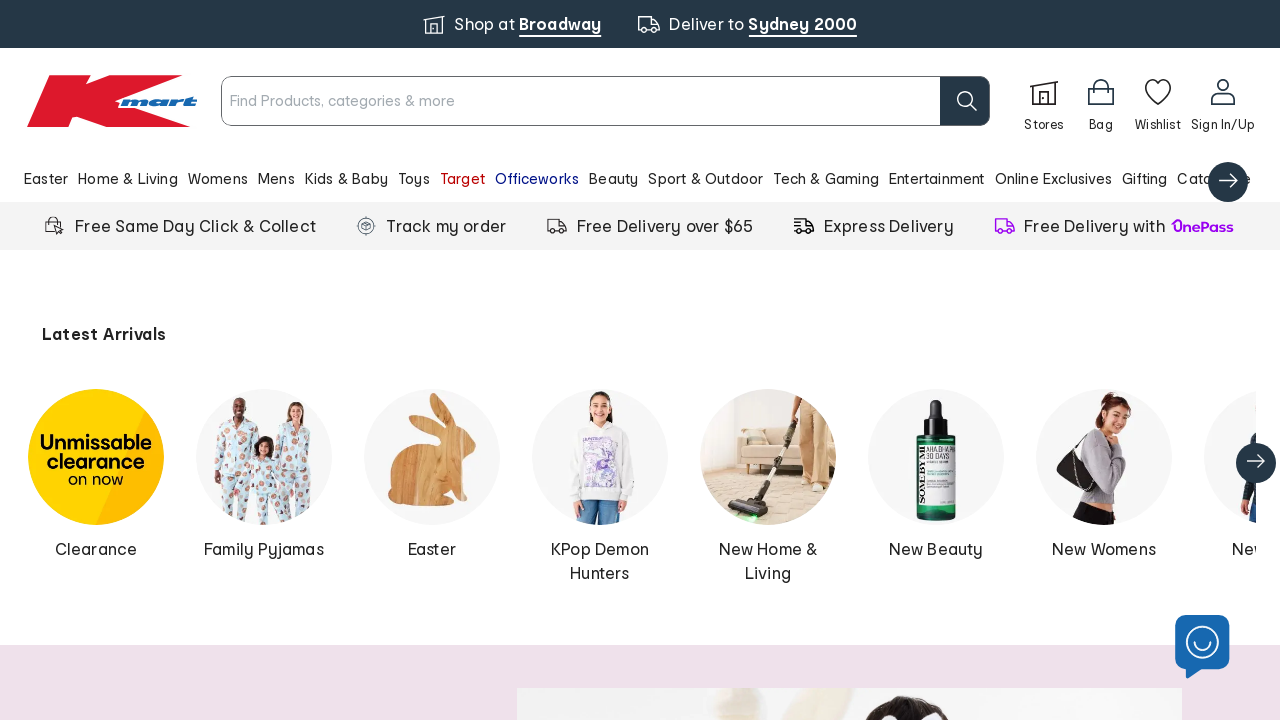

Retrieved current URL from Kmart website
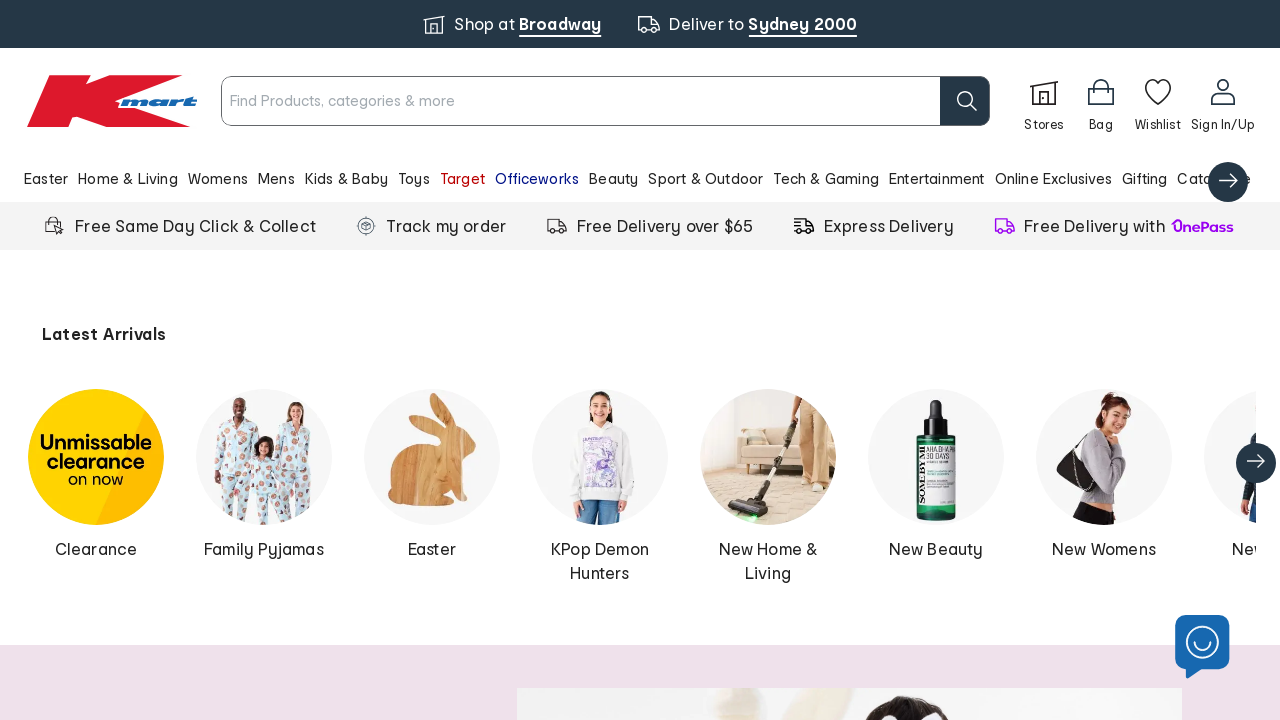

Navigated to Coles website
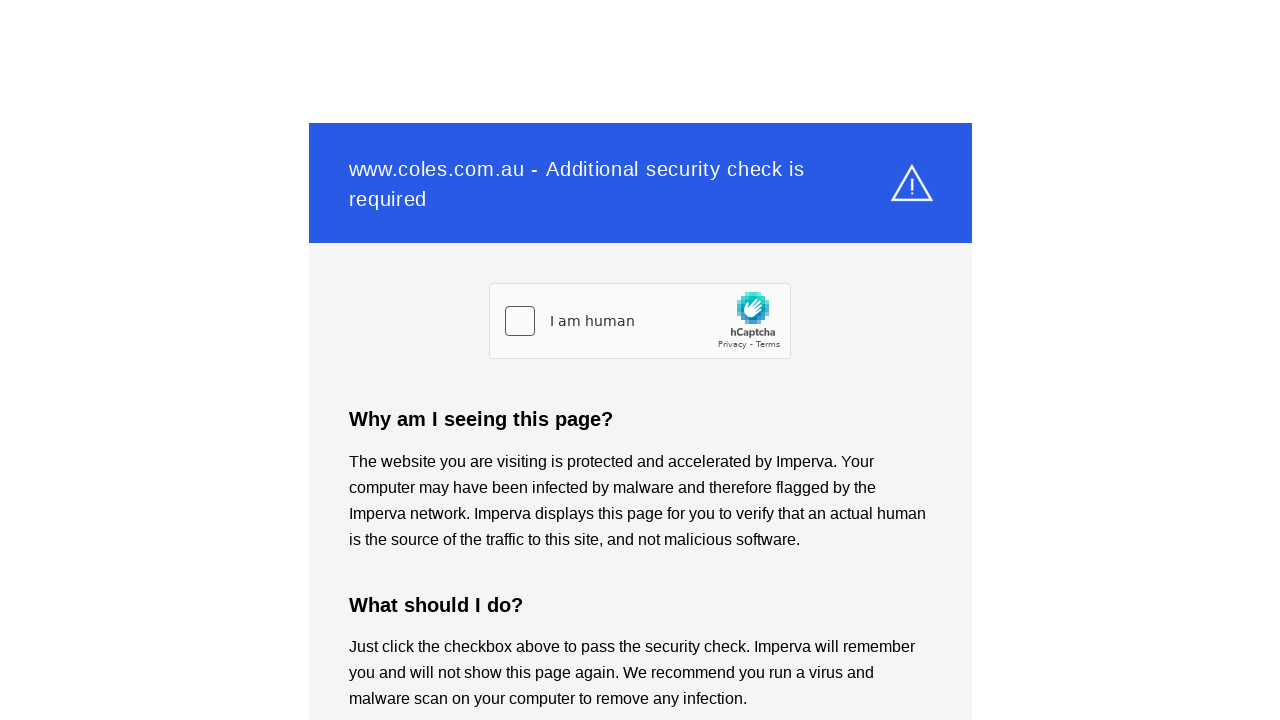

Navigated back to Kmart website
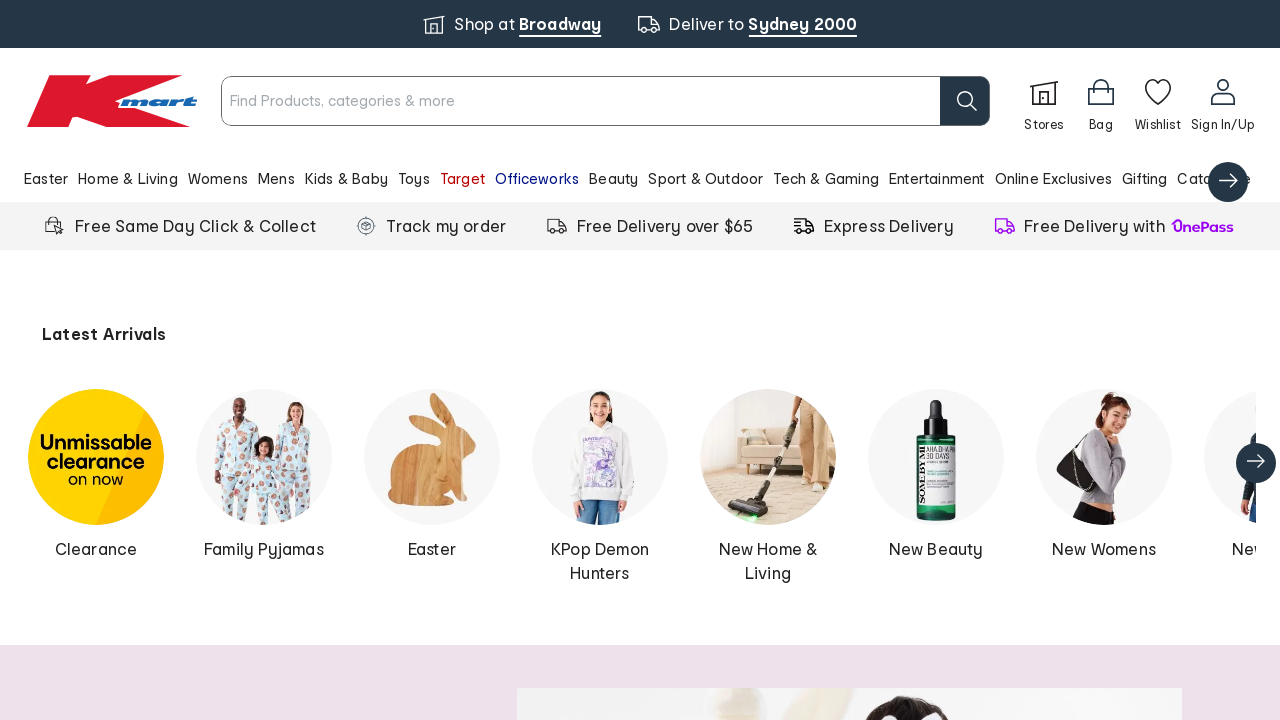

Navigated forward to Coles website
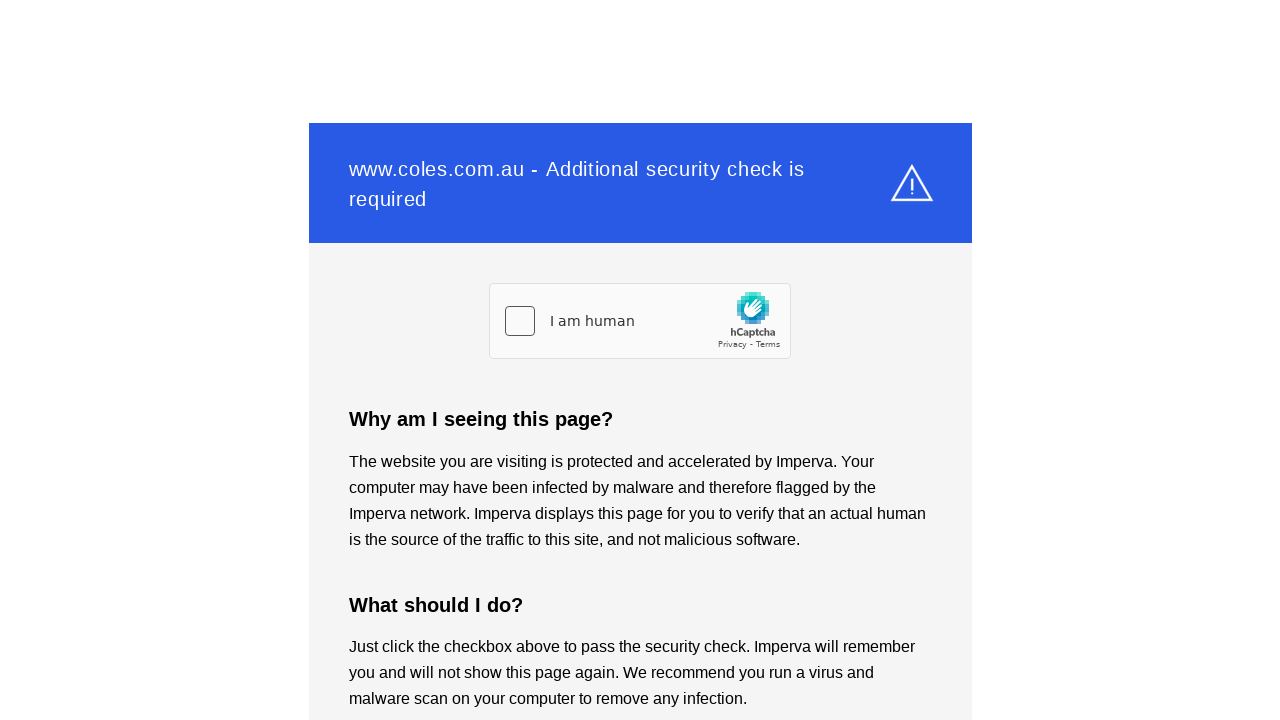

Refreshed Coles website
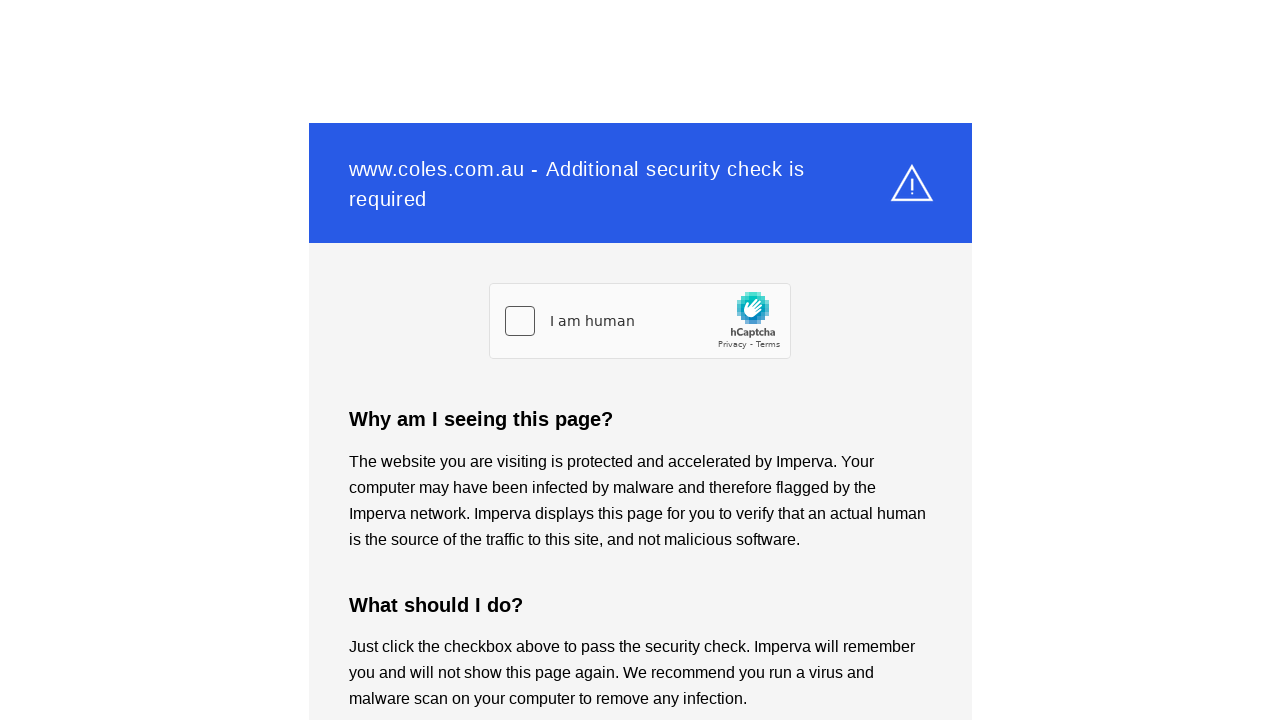

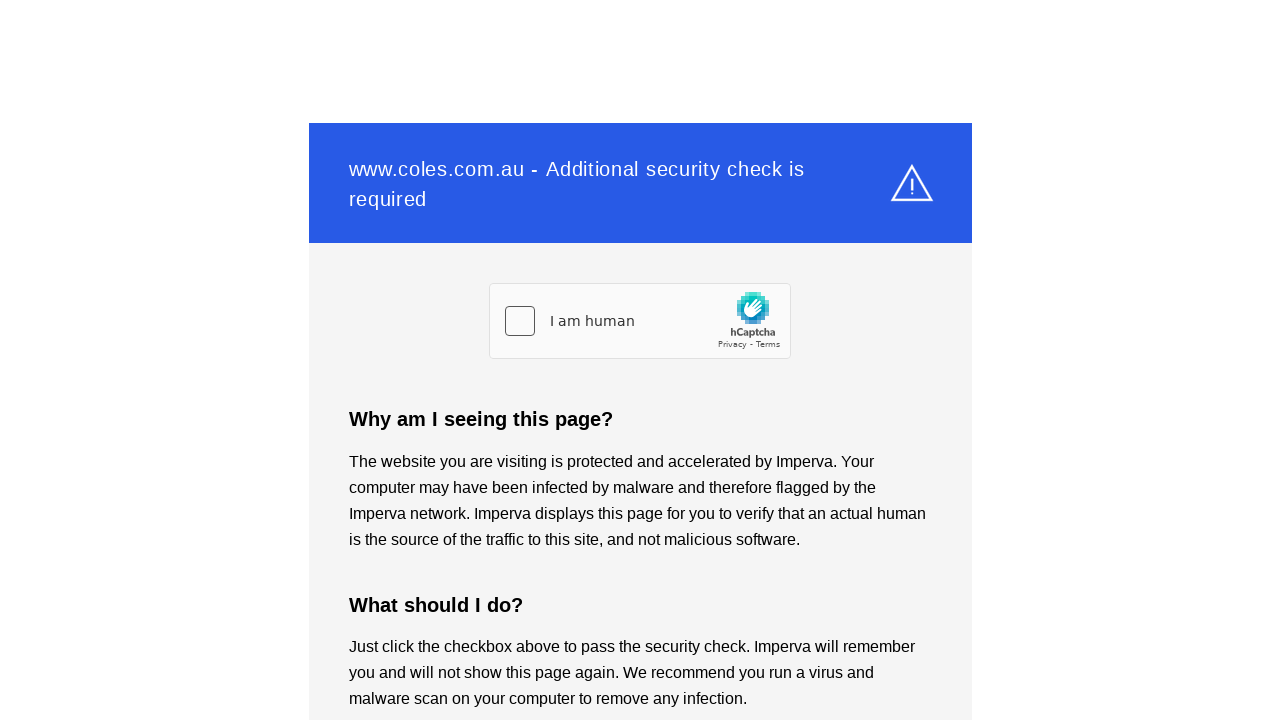